Navigates to the 99 Bottles of Beer website, clicks the "Submit new Language" menu item, and verifies the submenu link text

Starting URL: http://www.99-bottles-of-beer.net/

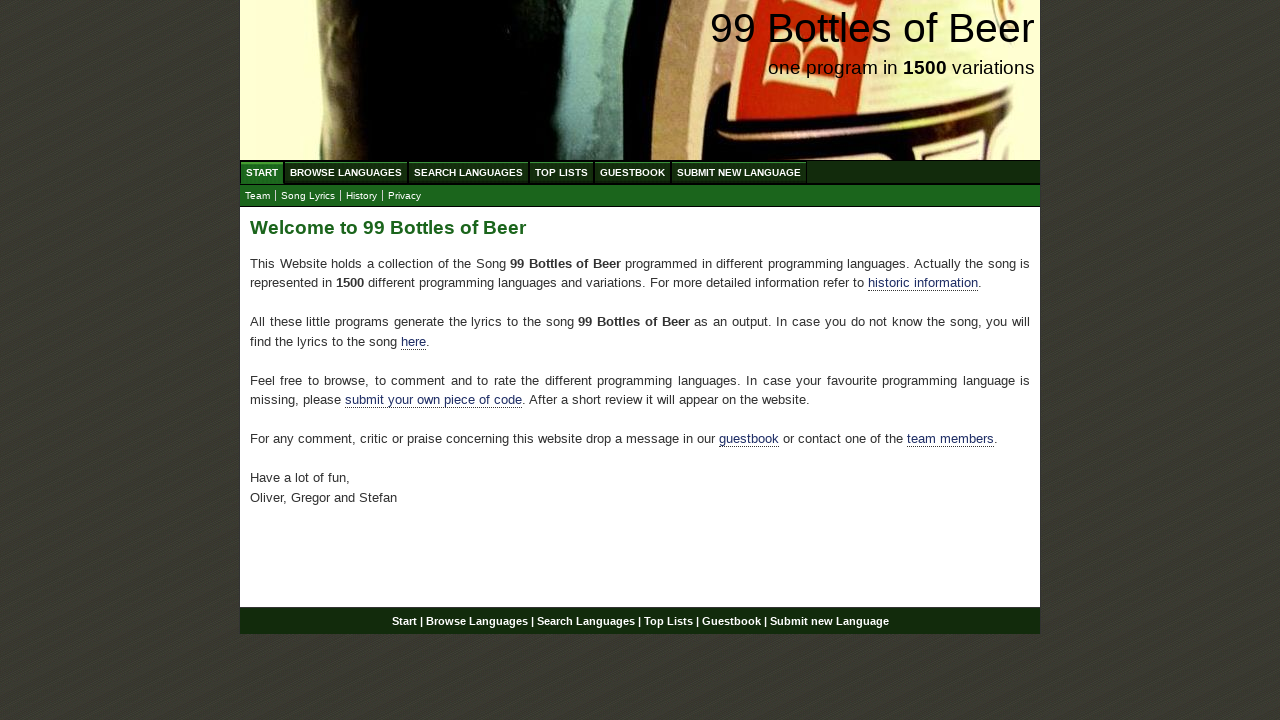

Clicked on the 'Submit new Language' menu item at (739, 172) on xpath=//li/a[contains(text(), 'Submit new Language')]
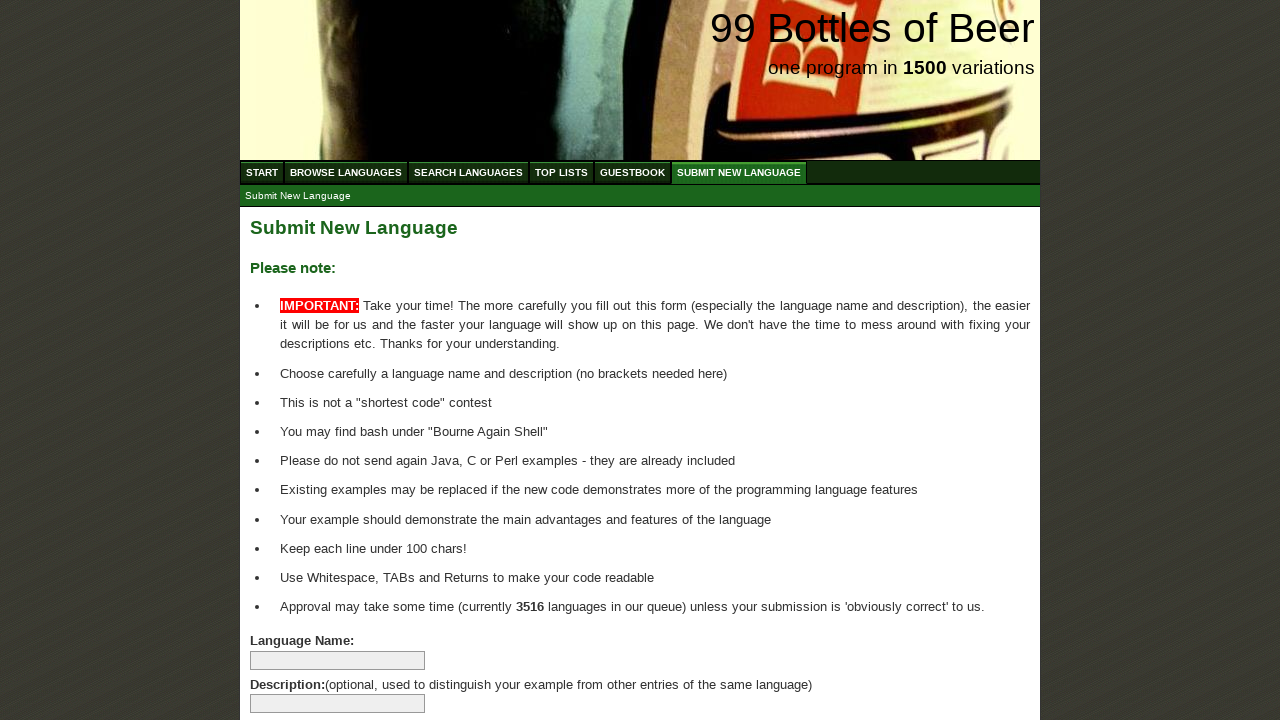

Located the submenu link for 'Submit New Language'
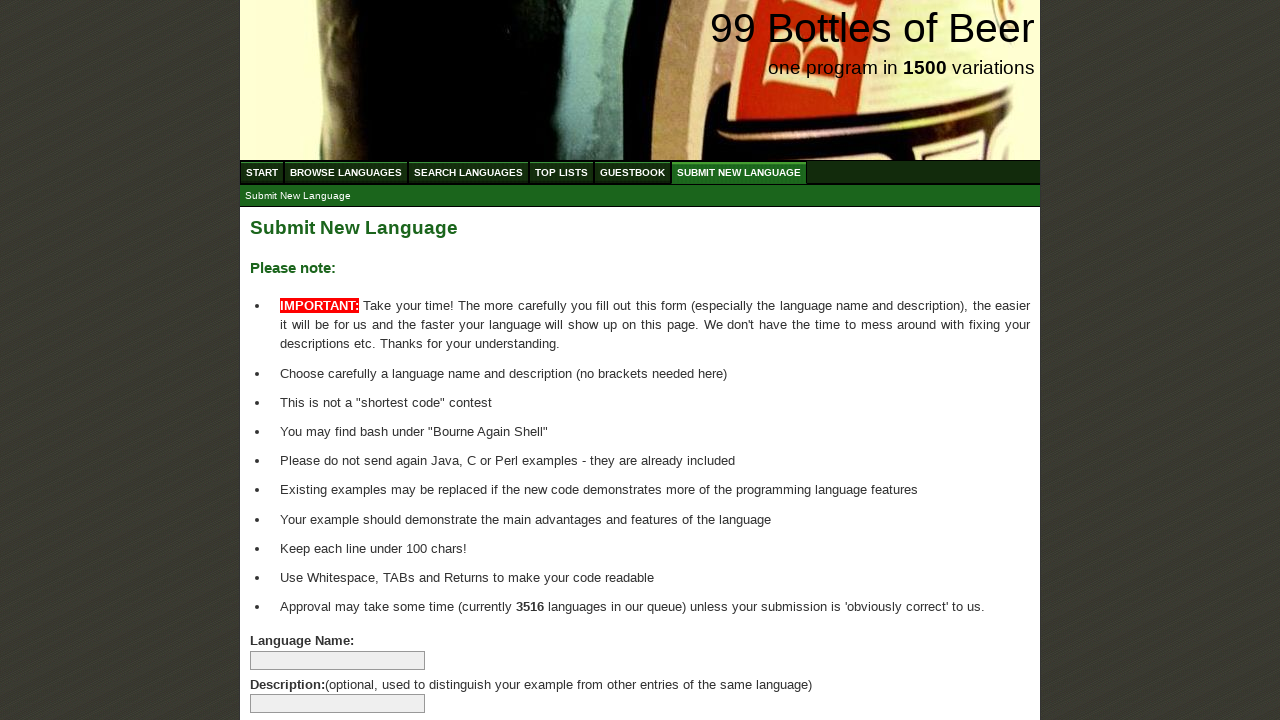

Waited for the submenu link to be visible
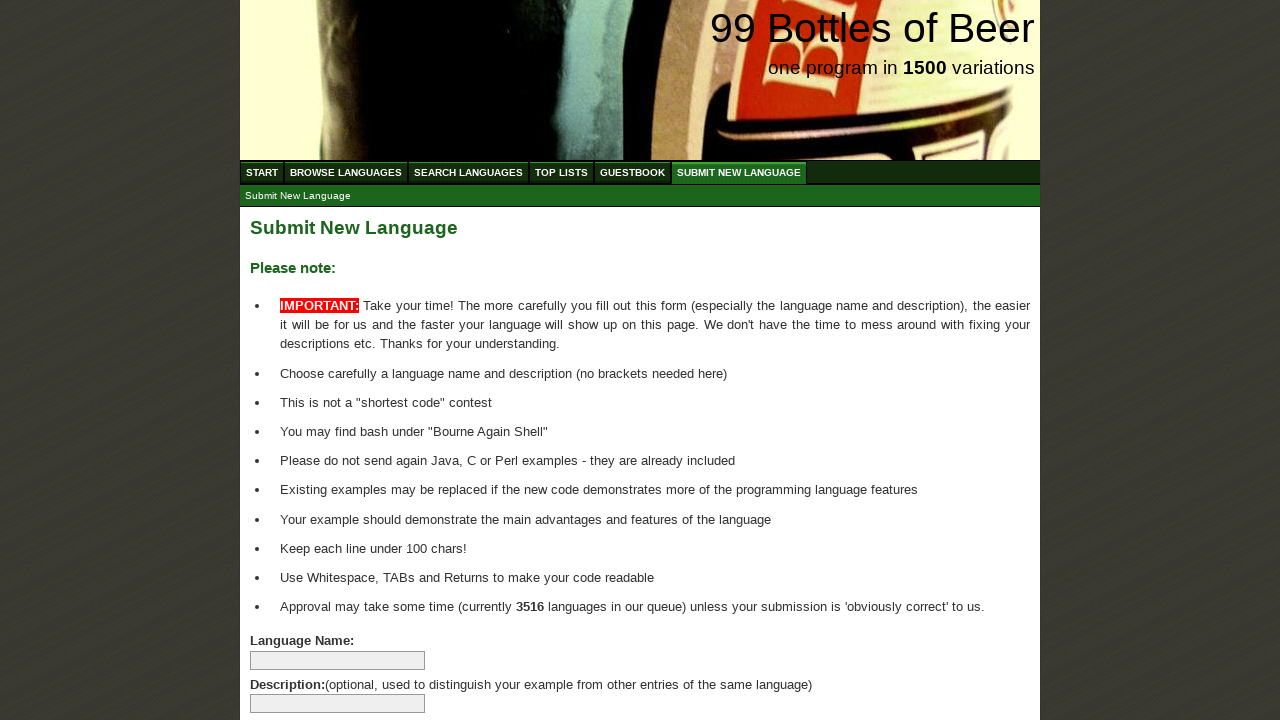

Verified submenu link text is 'submit new language'
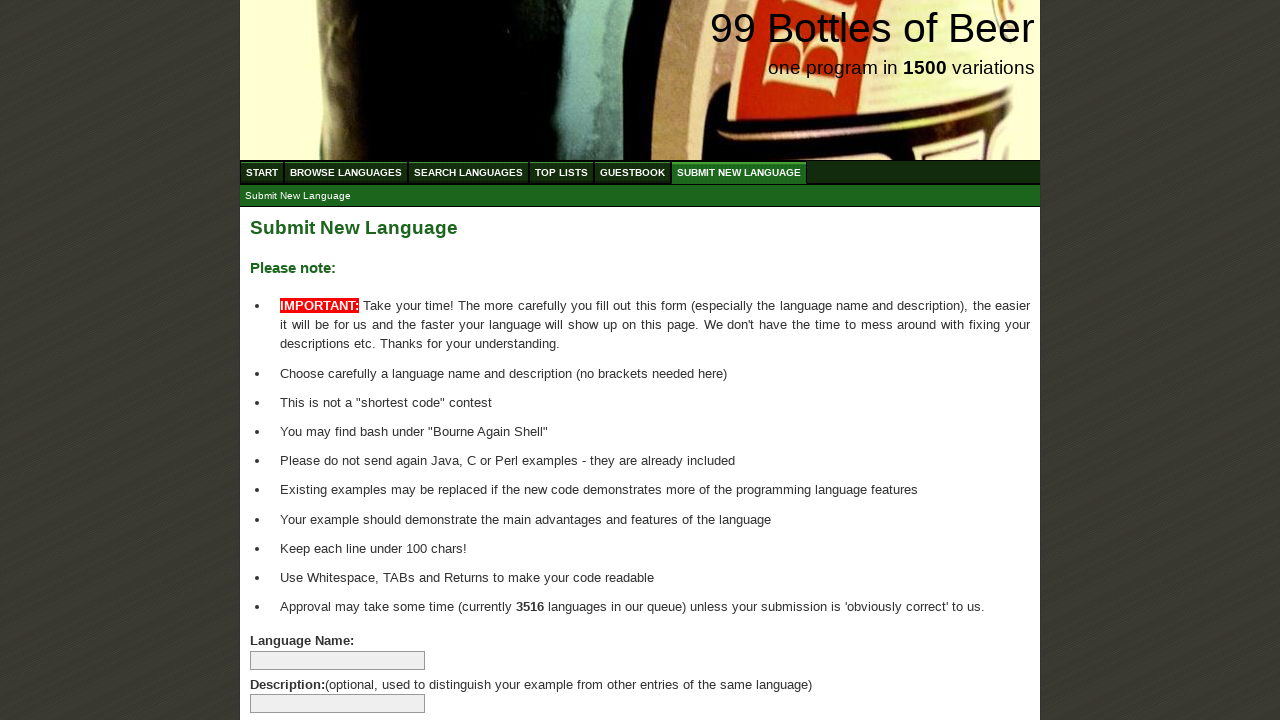

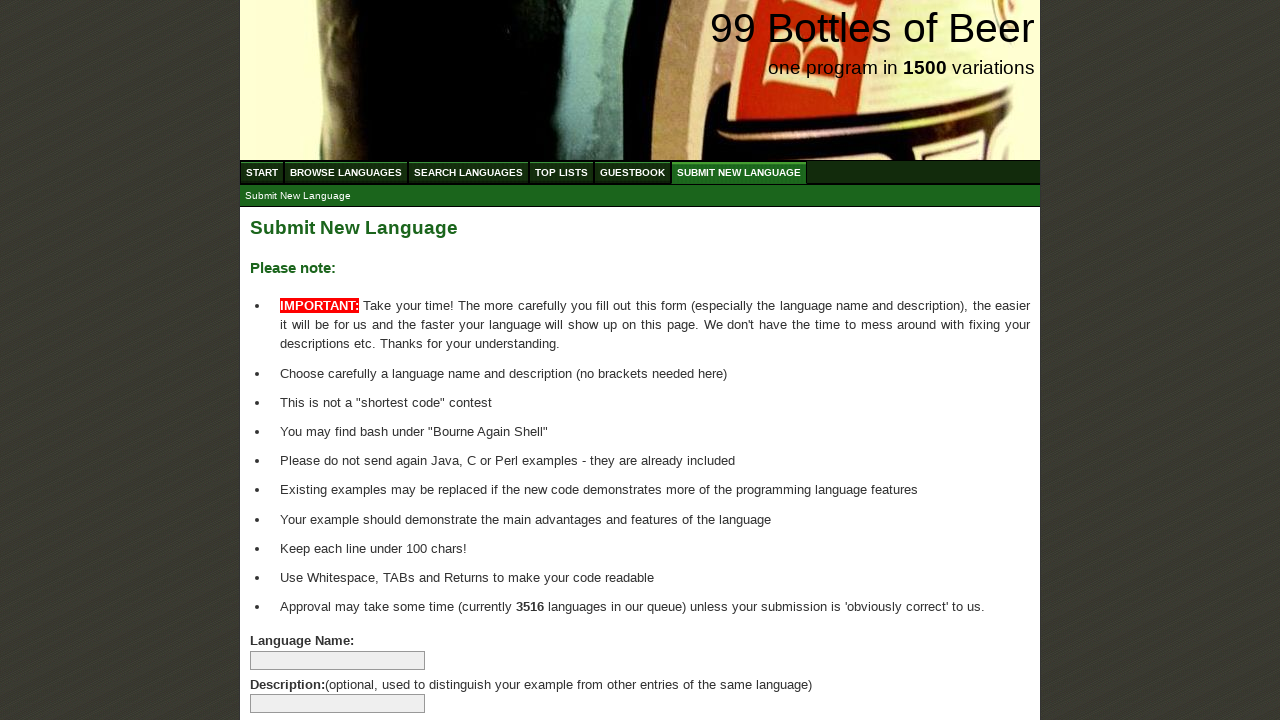